Tests file upload functionality by selecting a file and clicking the upload button on the Heroku test application.

Starting URL: https://the-internet.herokuapp.com/upload

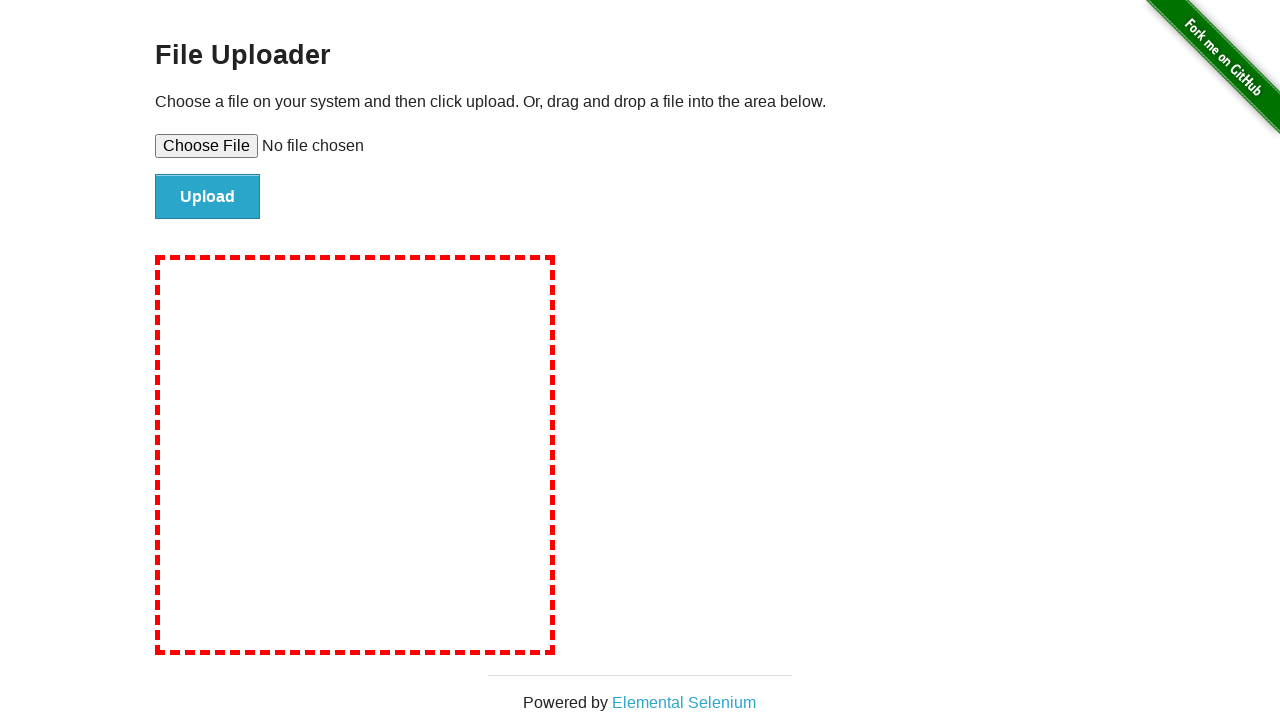

Selected test file for upload
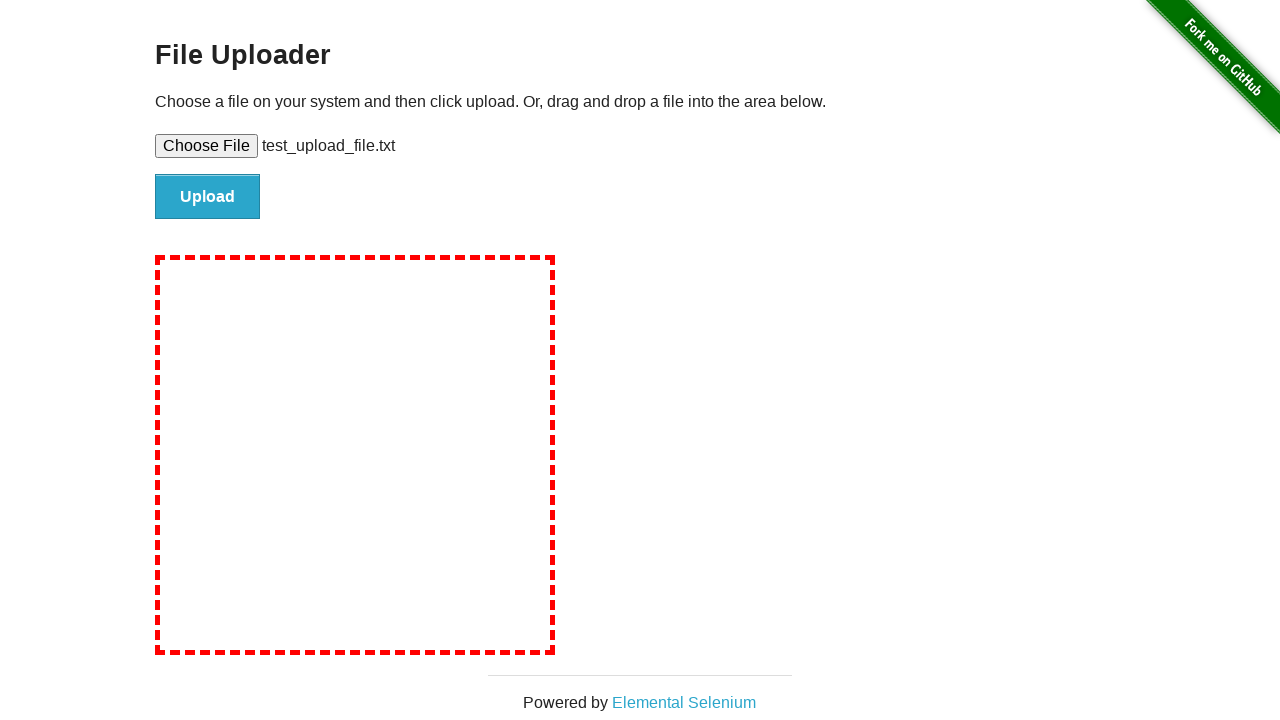

Clicked upload button at (208, 197) on #file-submit
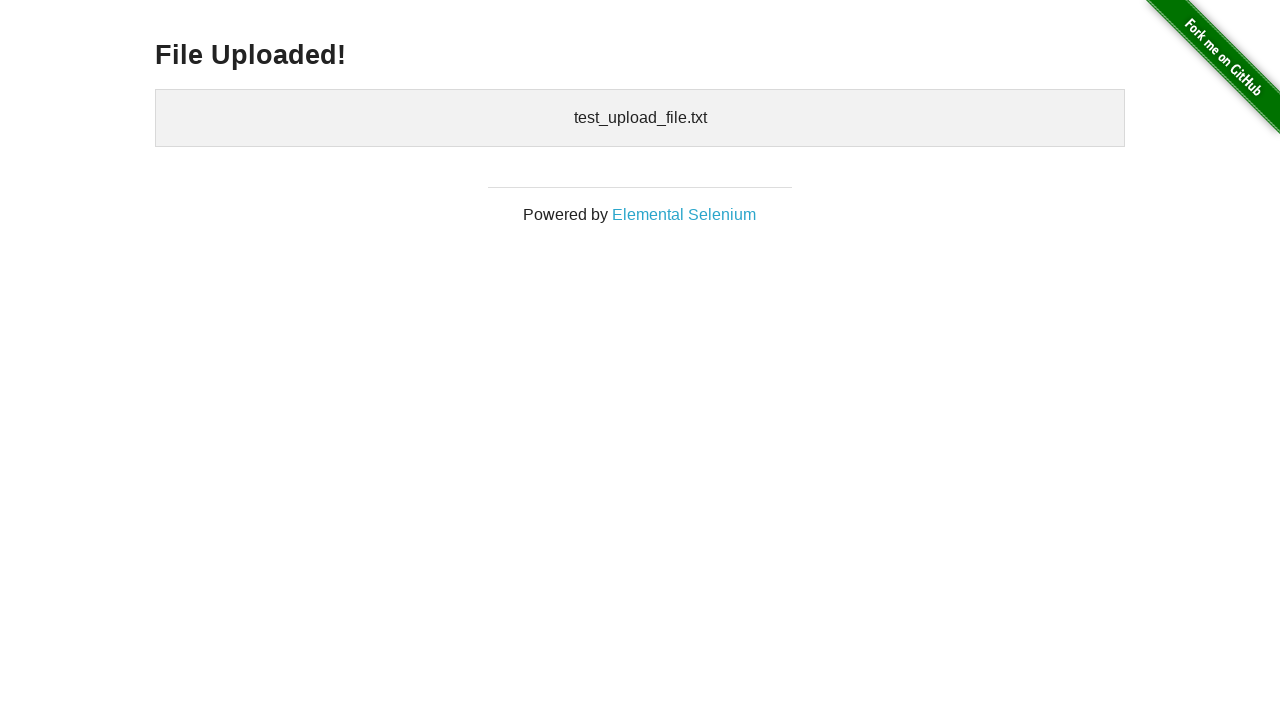

Upload success message appeared
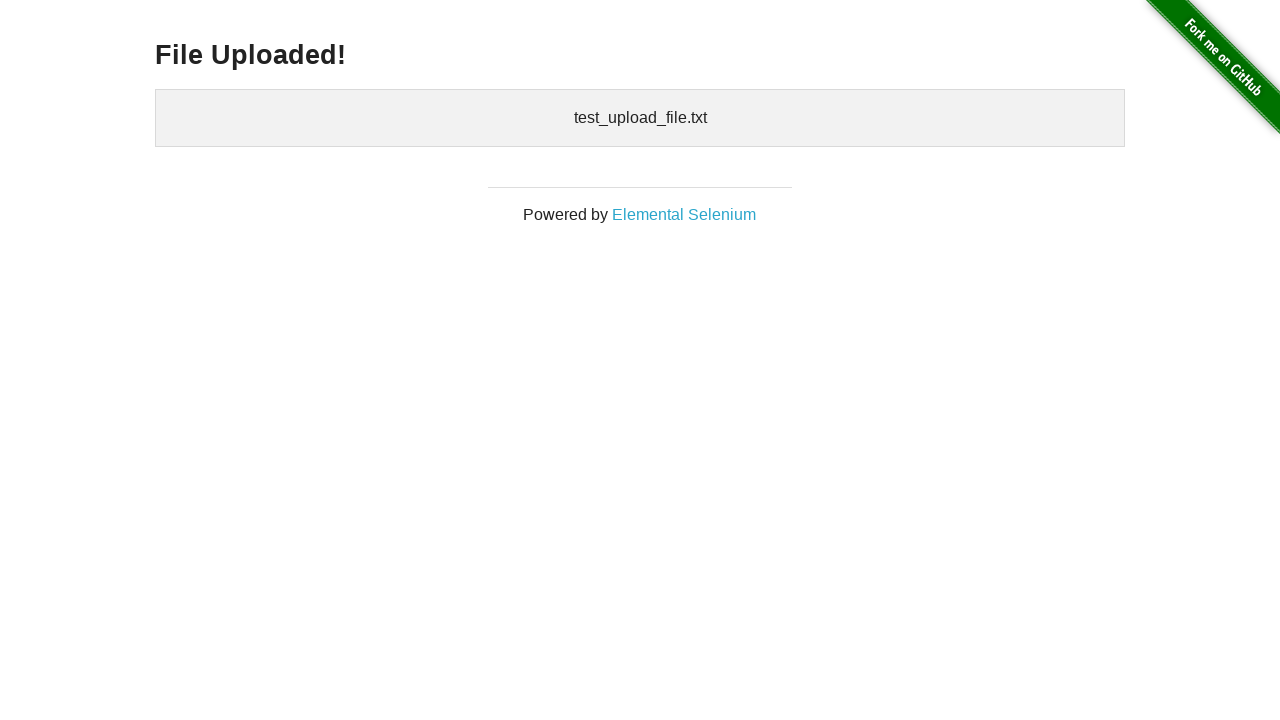

Cleaned up temporary test file
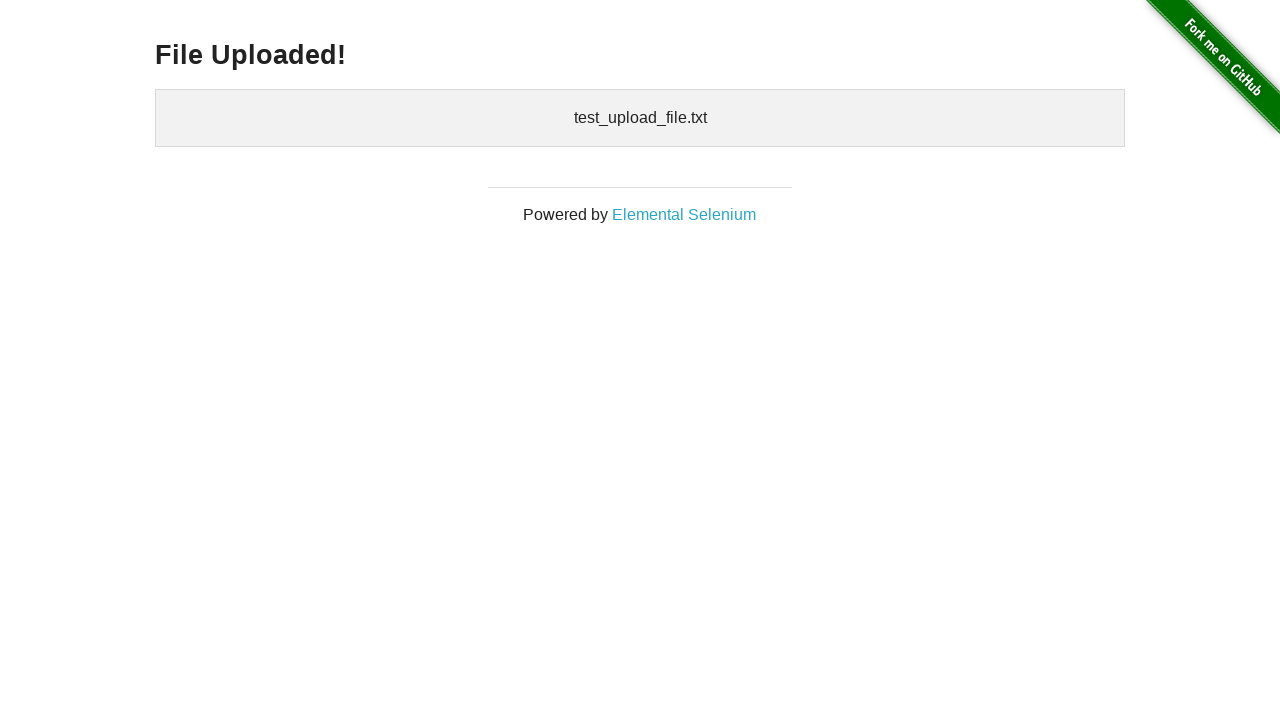

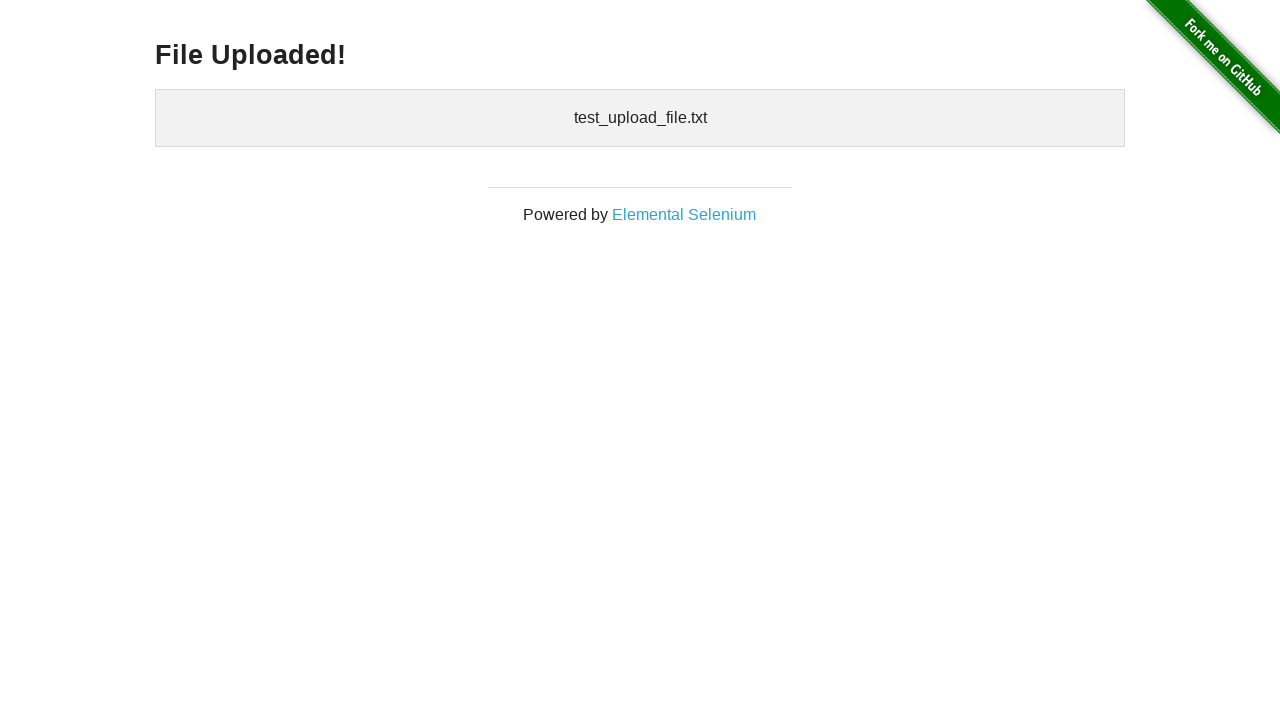